Tests the Contact form by clicking Contact link, then Send message button, and handling the alert

Starting URL: https://www.demoblaze.com/

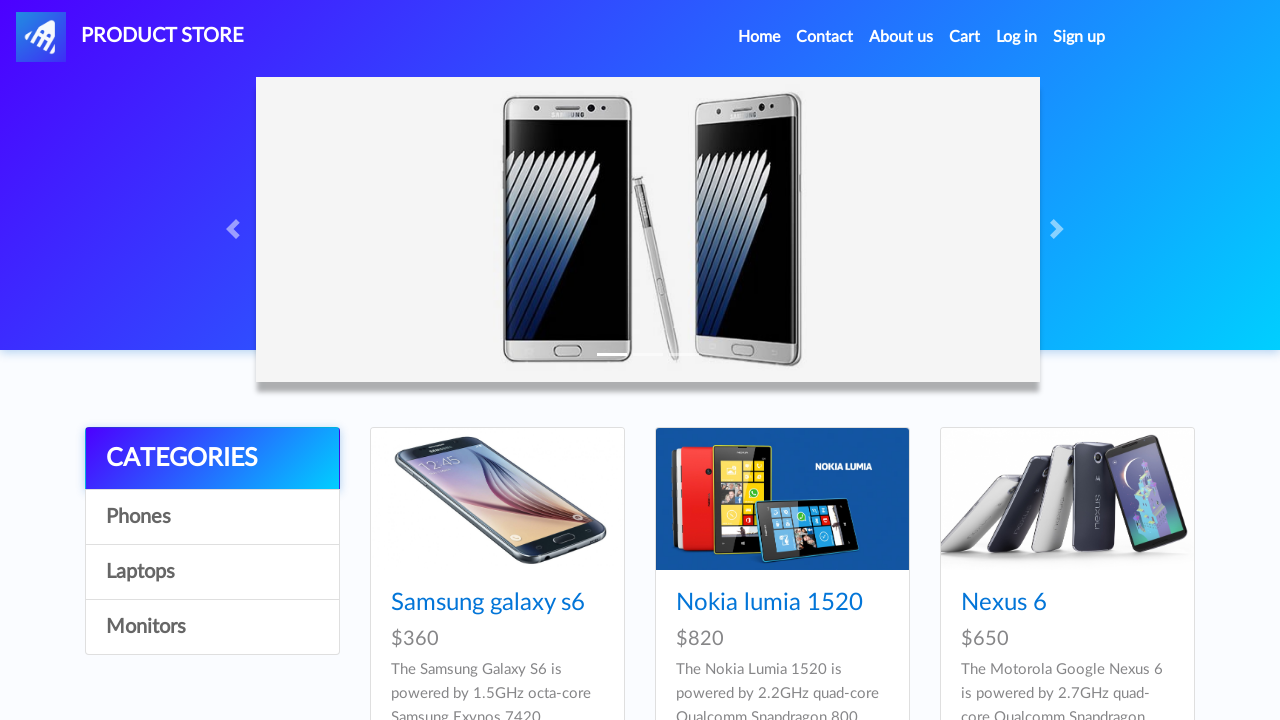

Clicked Contact link at (825, 37) on a:has-text('Contact')
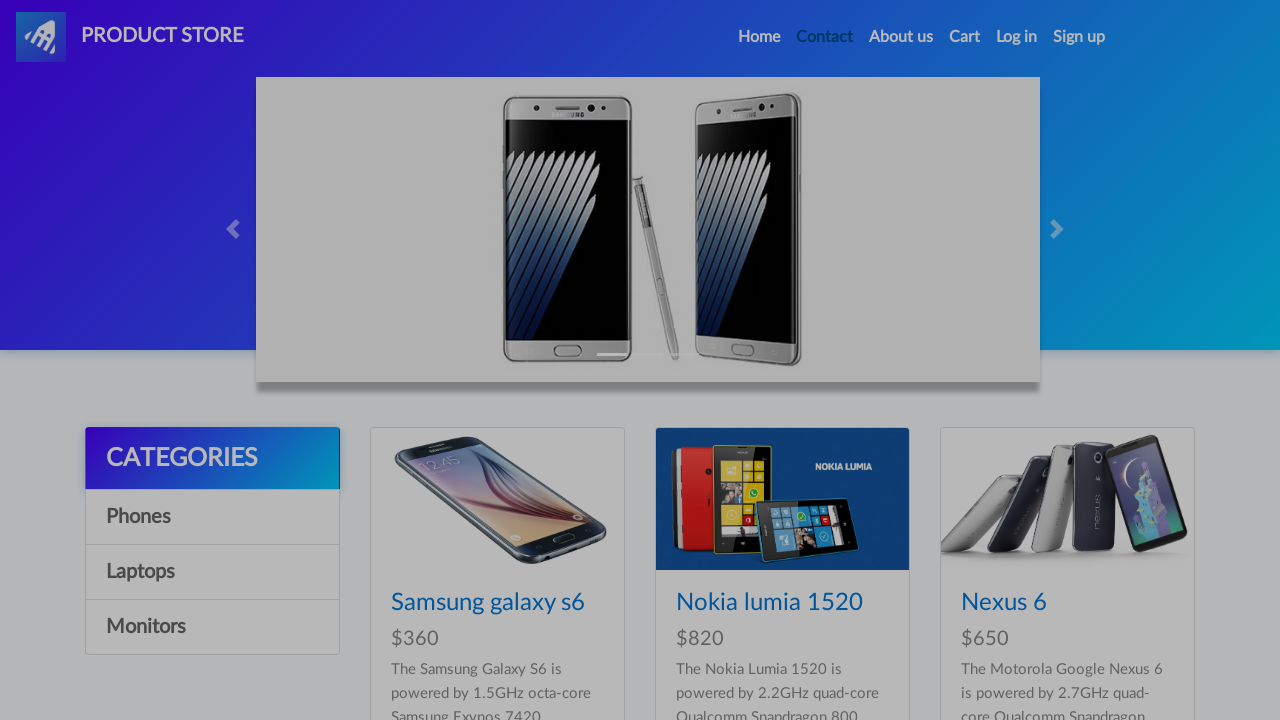

Contact modal appeared with Send message button
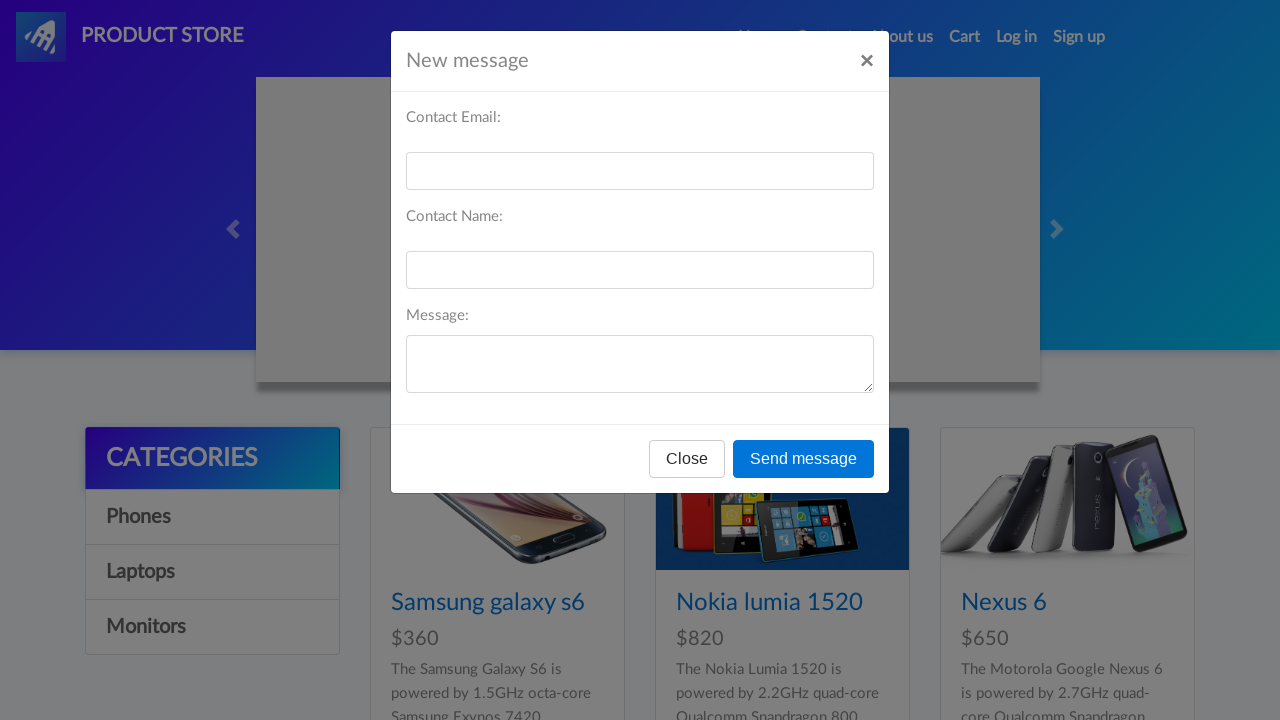

Clicked Send message button at (804, 459) on button:has-text('Send message')
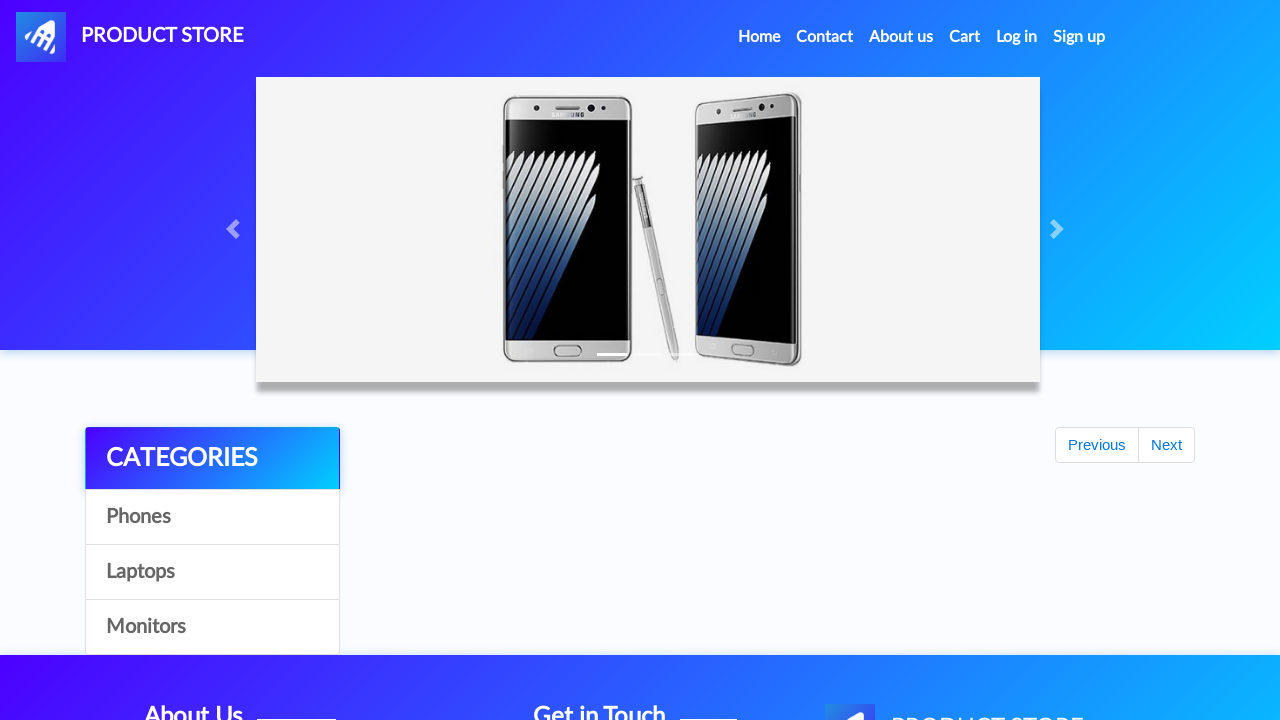

Alert dialog accepted
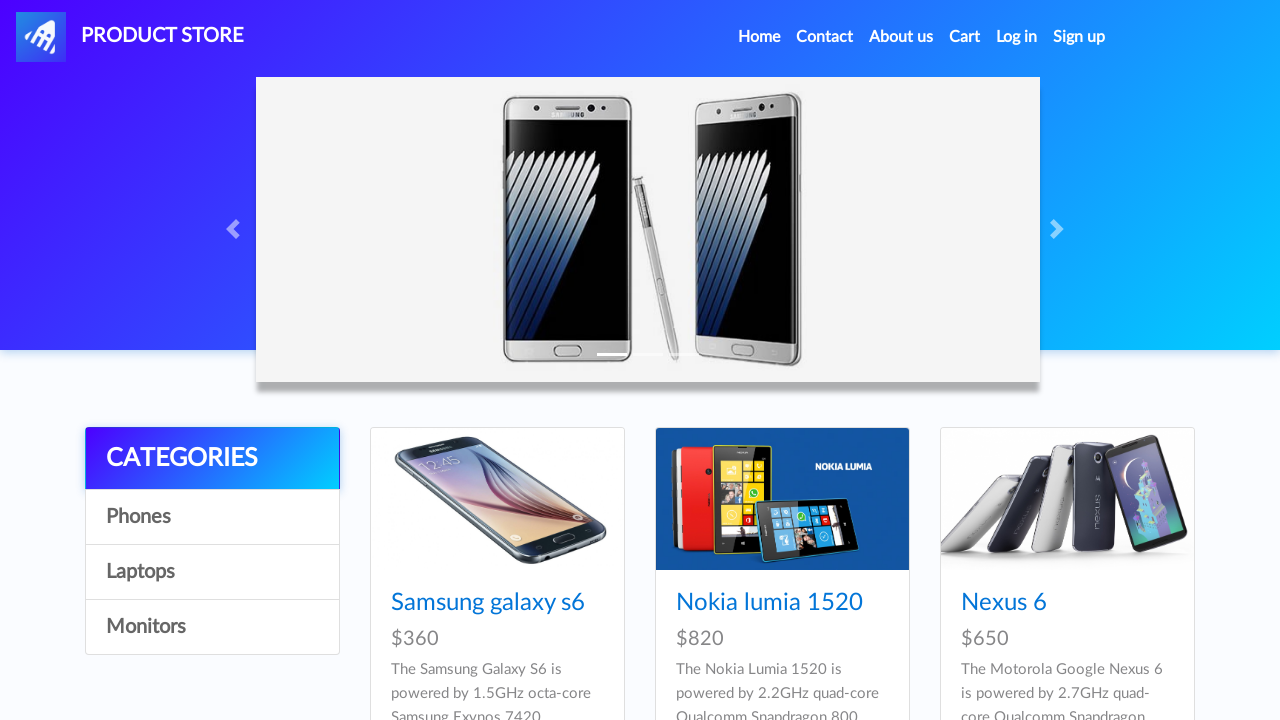

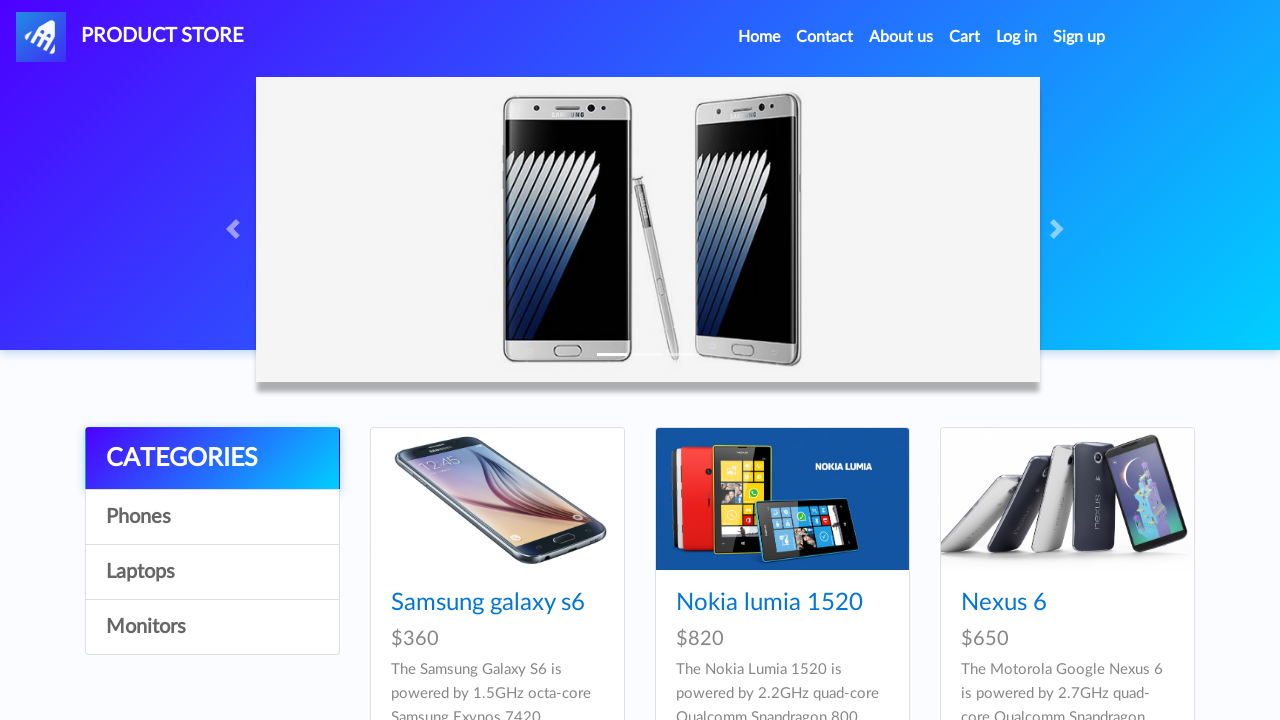